Navigates to contact page, fills mandatory fields, submits the form, and validates successful submission message

Starting URL: http://jupiter.cloud.planittesting.com

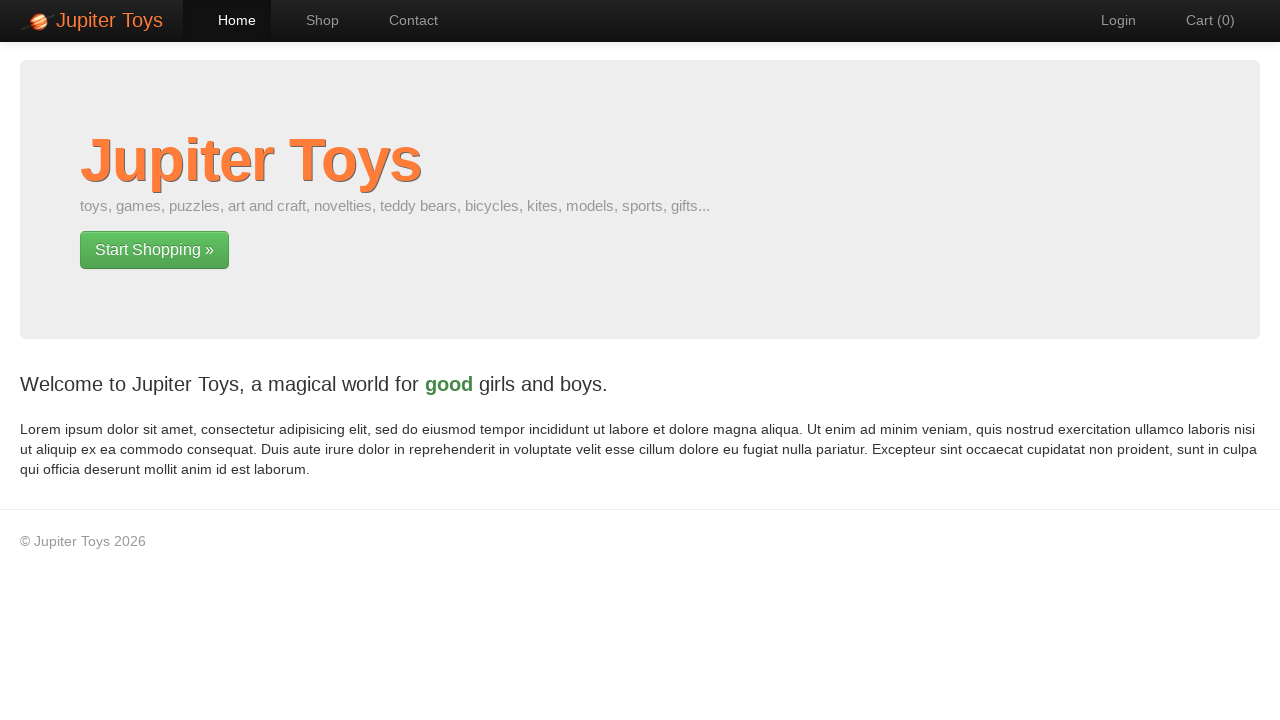

Clicked on contact page link at (404, 20) on a[href='#/contact']
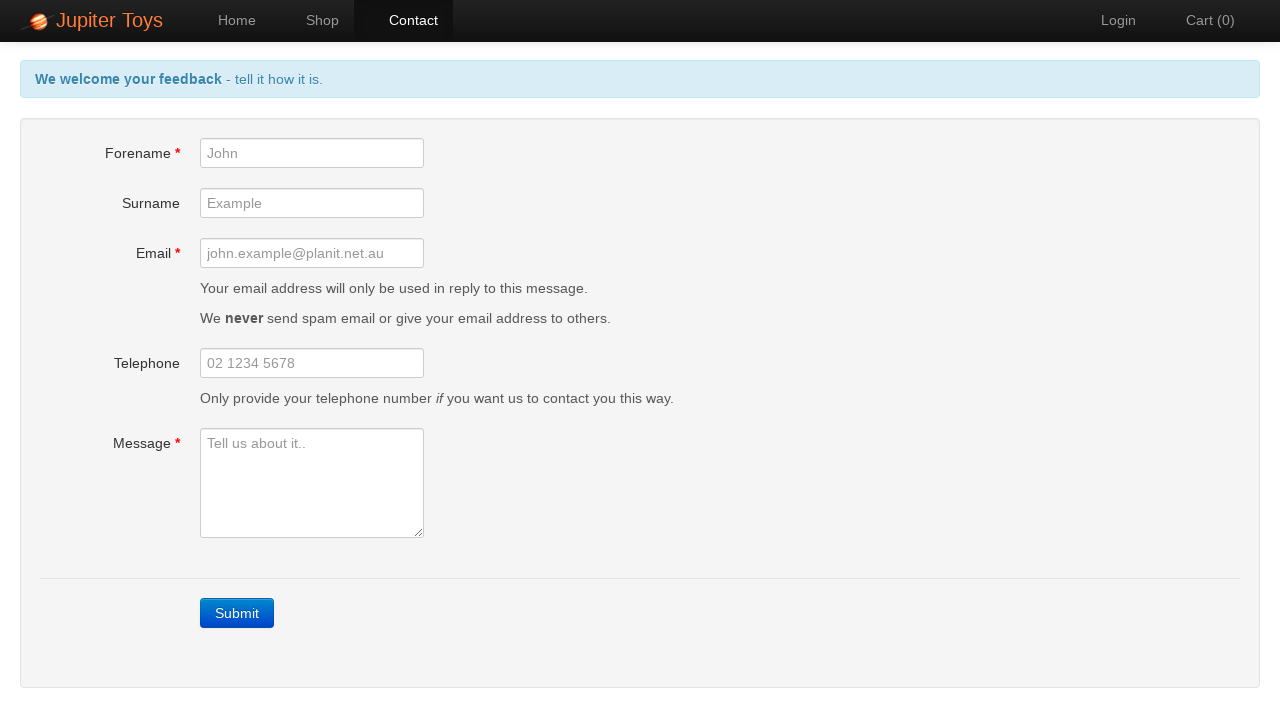

Filled forename field with 'Sarah' on #forename
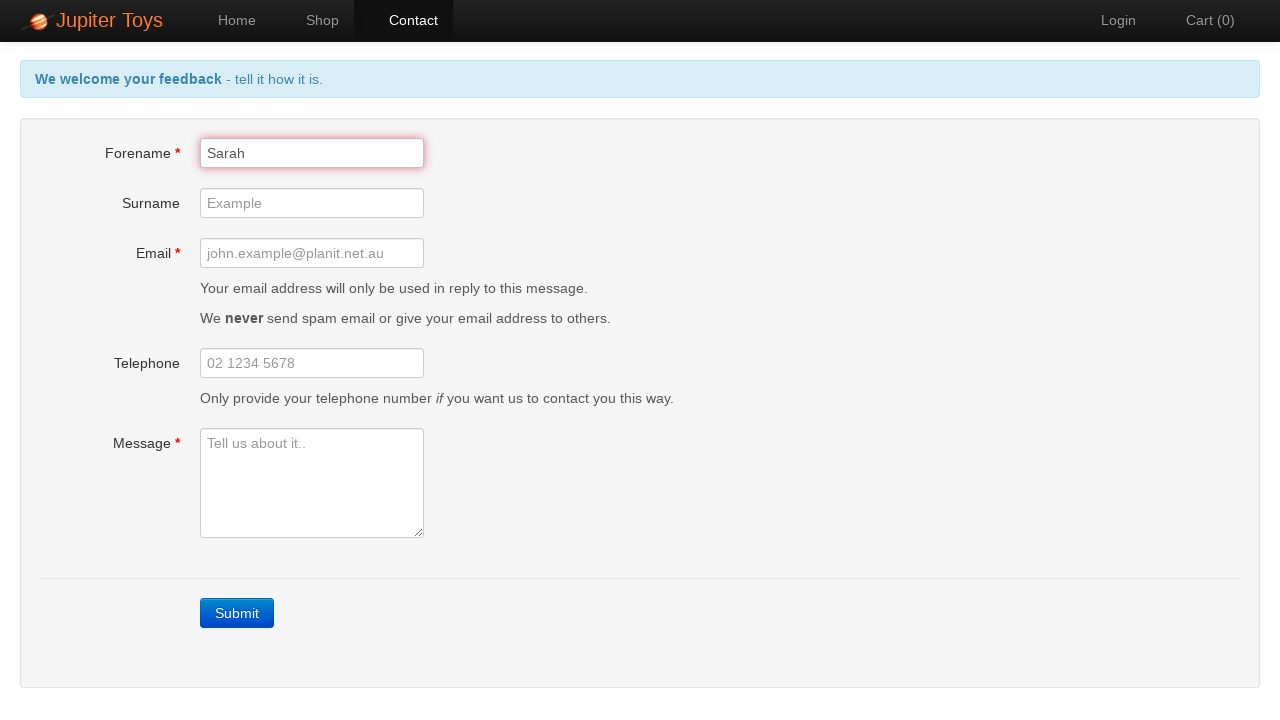

Filled email field with 'sarah.test@example.com' on #email
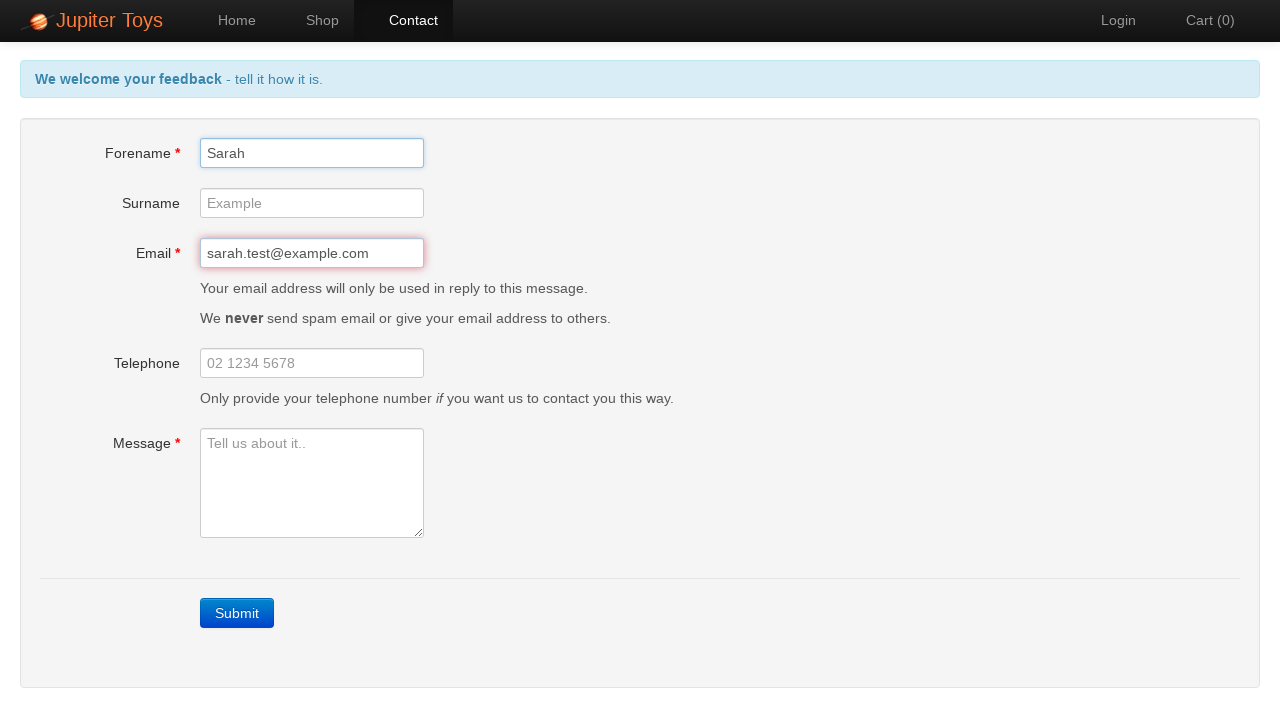

Filled message field with test submission message on #message
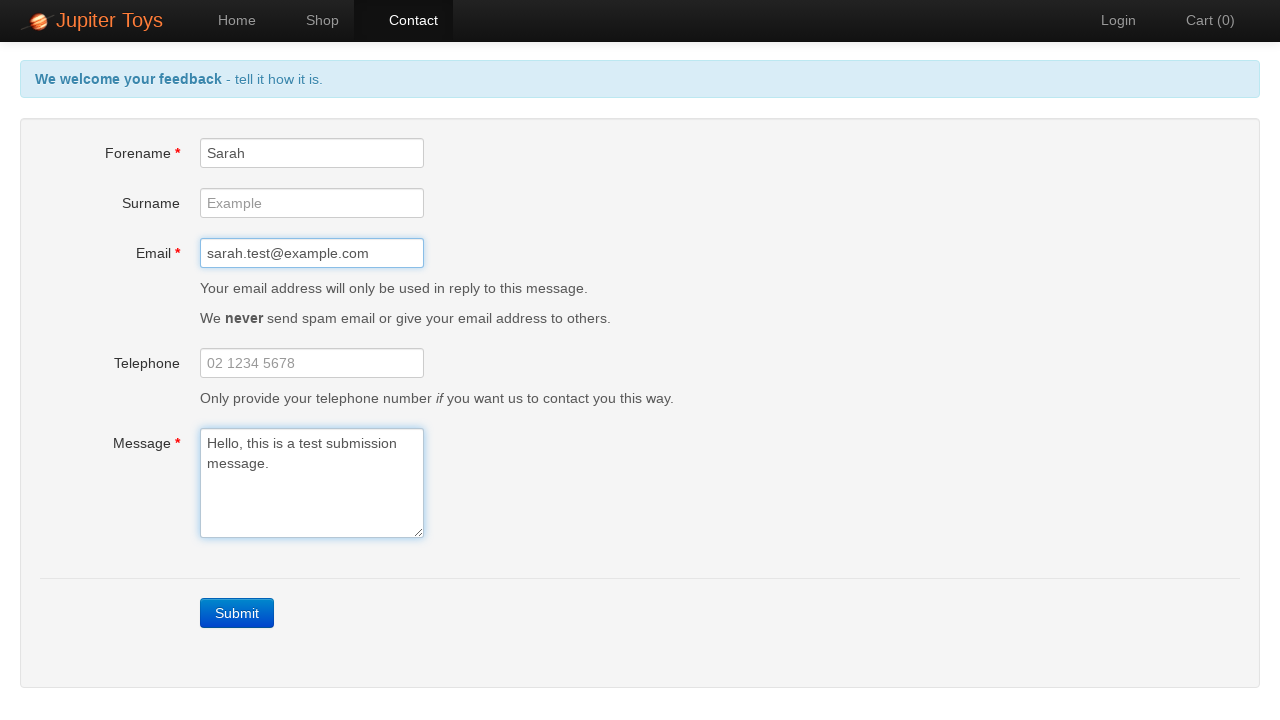

Clicked submit button to submit contact form at (237, 613) on a.btn-contact
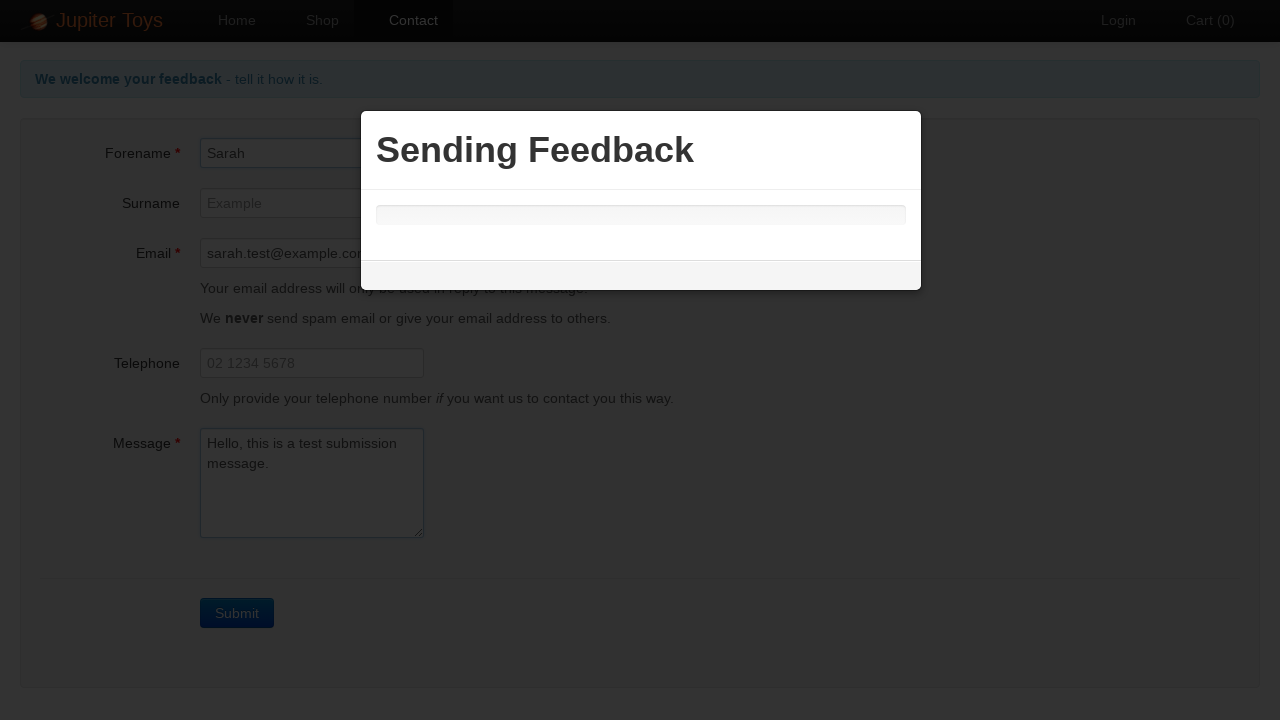

Validated successful submission message appeared
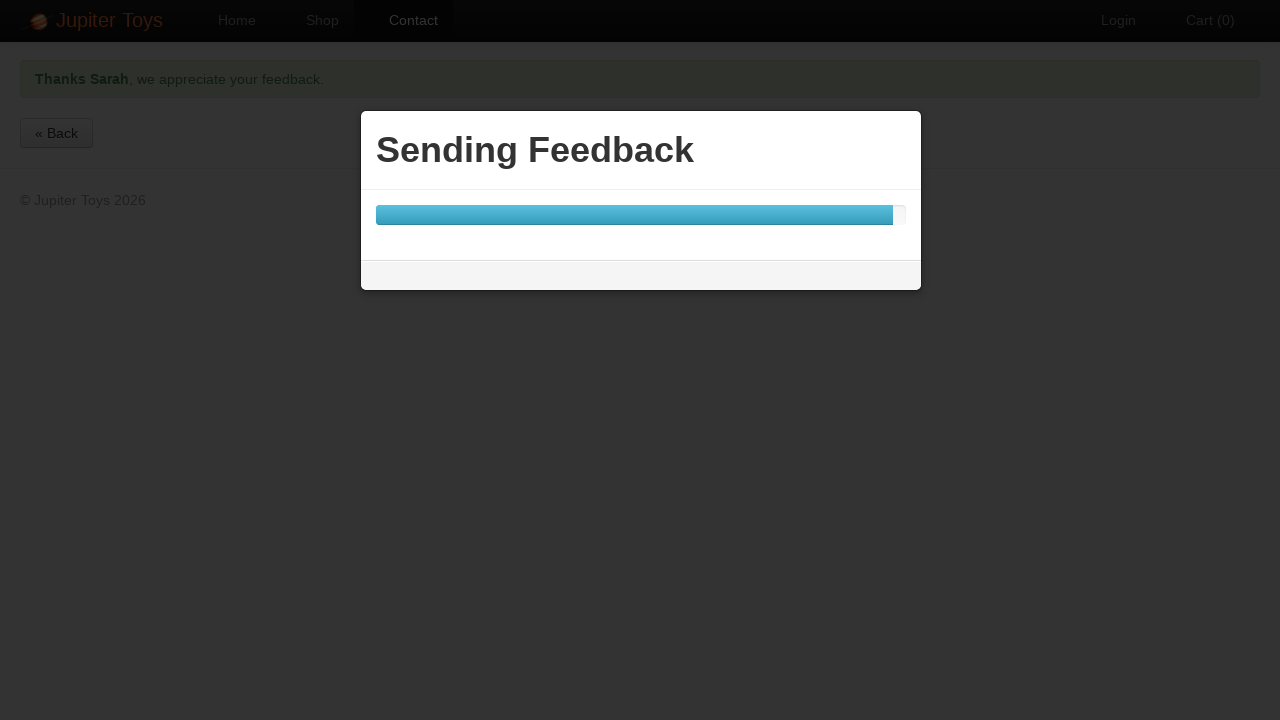

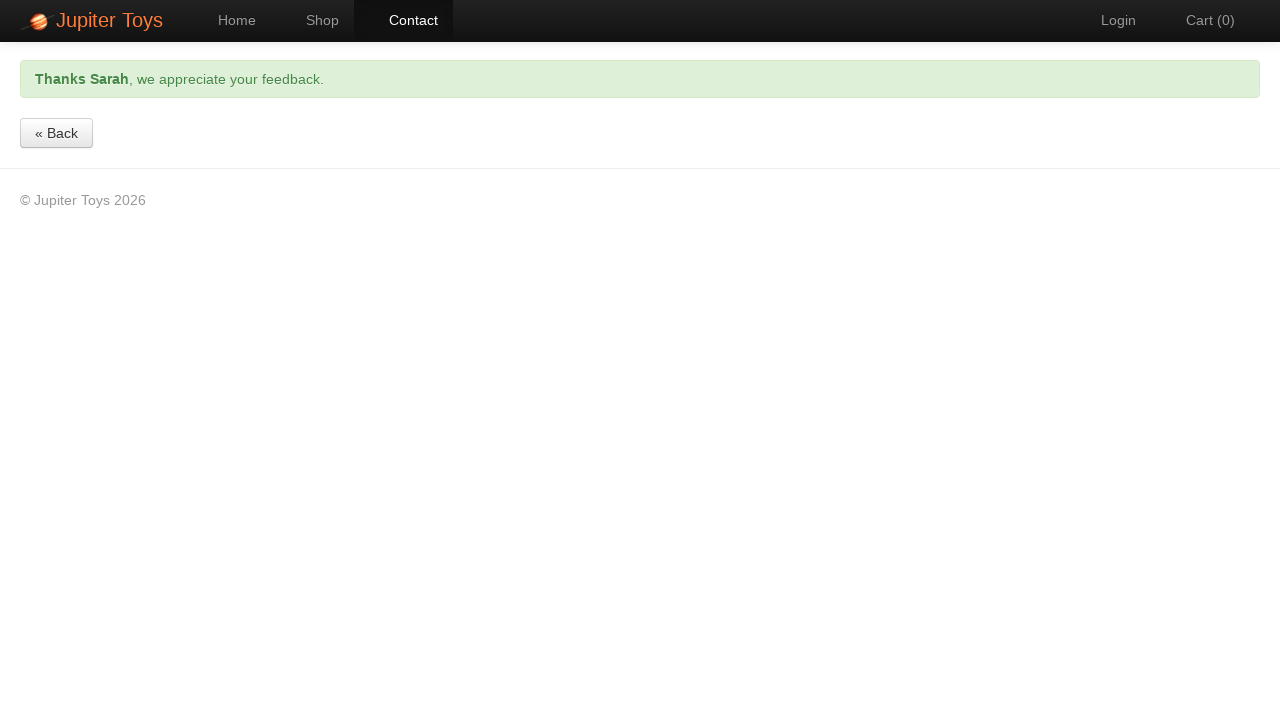